Tests clicking the link styled button on the buttons demo page

Starting URL: https://formy-project.herokuapp.com/buttons

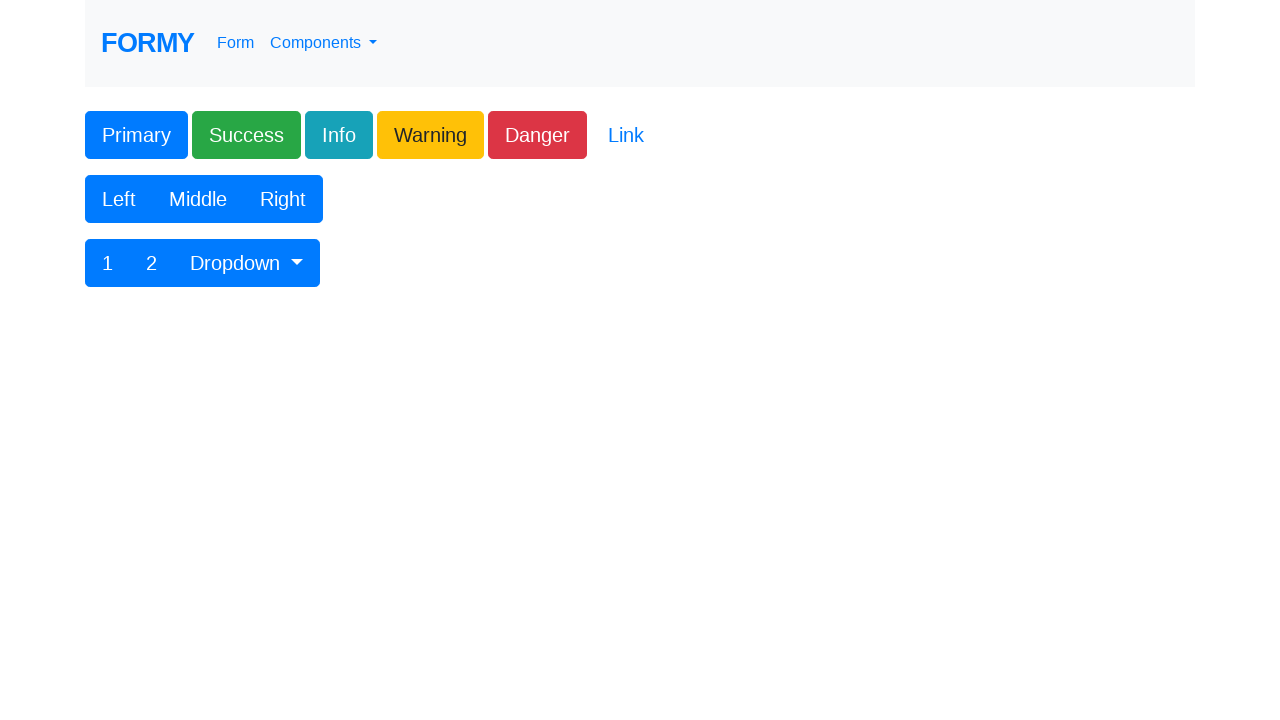

Clicked the link styled button on the buttons demo page at (626, 135) on xpath=//*[@class='btn btn-lg btn-link']
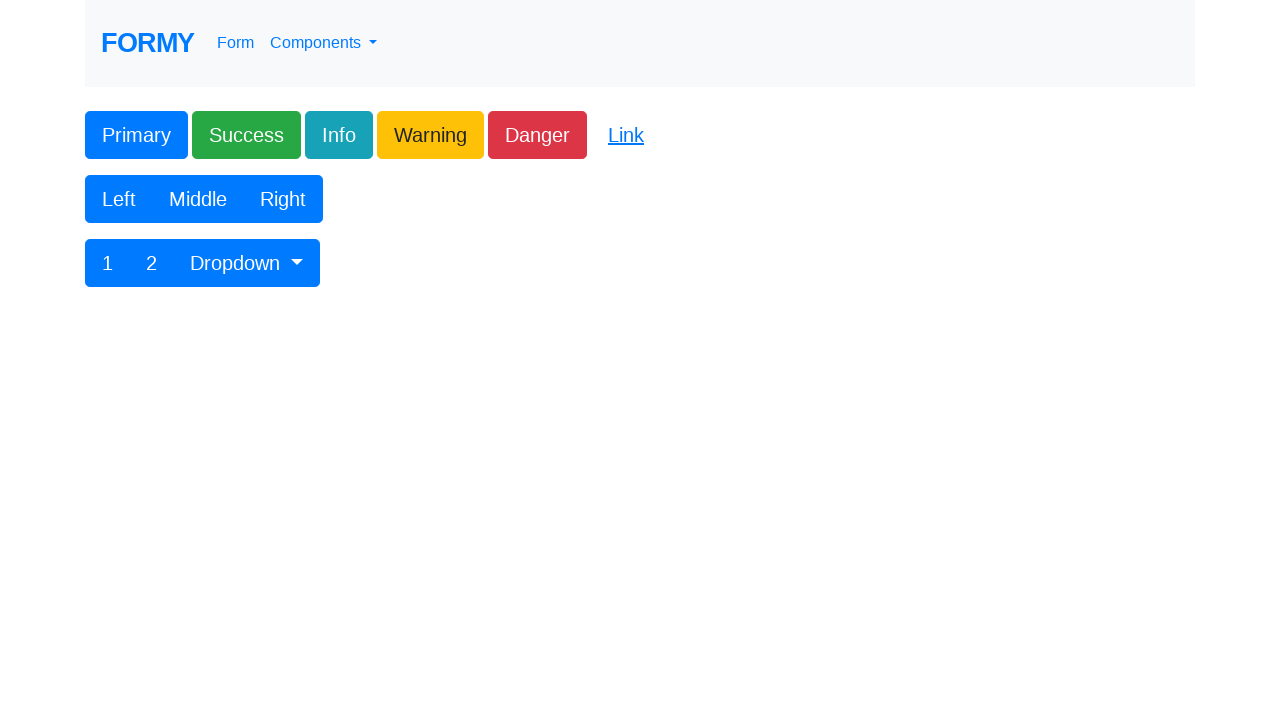

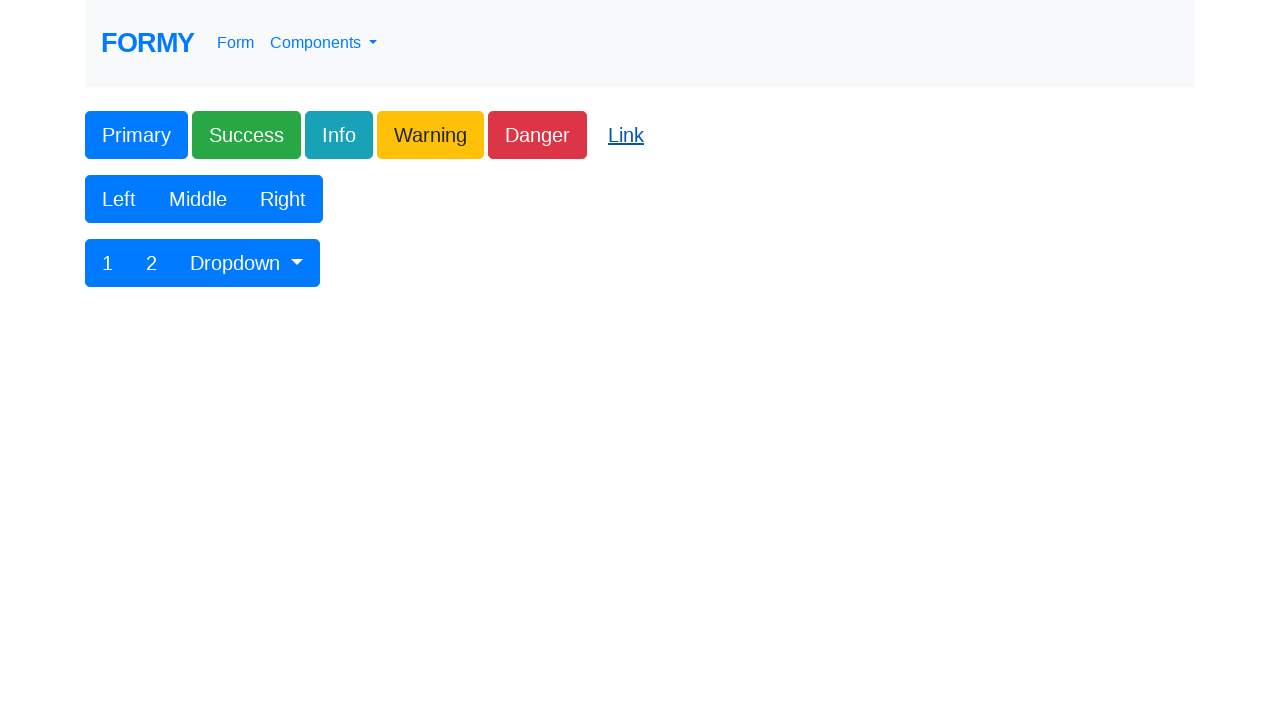